Tests dismissing a JavaScript confirm dialog by clicking a button to trigger the confirm and then dismissing it

Starting URL: https://the-internet.herokuapp.com/javascript_alerts

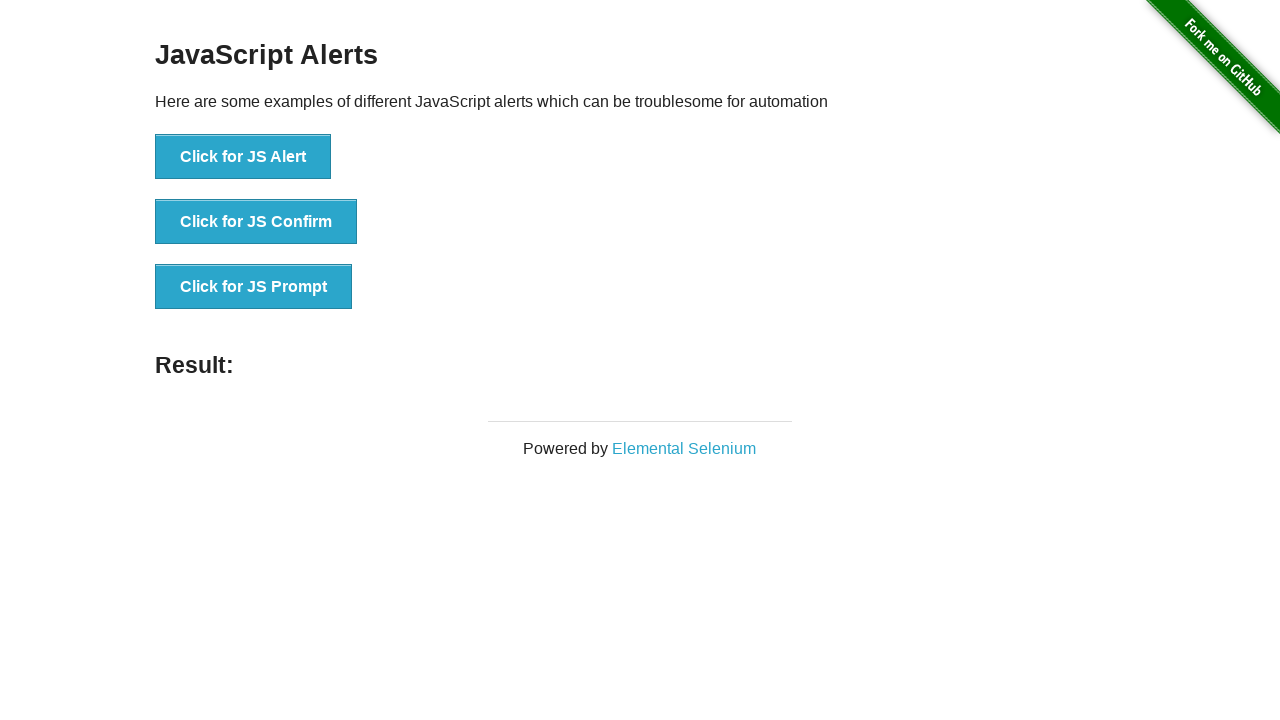

Clicked button to trigger JavaScript confirm dialog at (256, 222) on xpath=//button[text()='Click for JS Confirm']
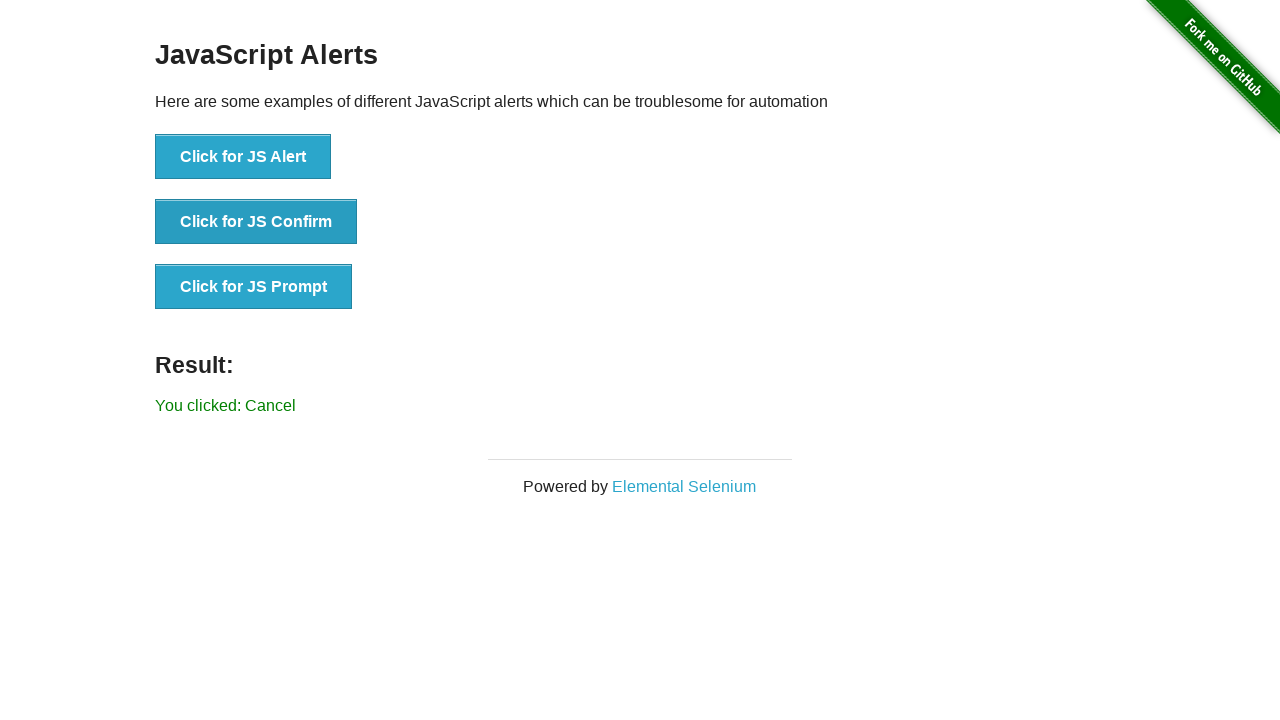

Set up dialog handler to dismiss the confirm dialog
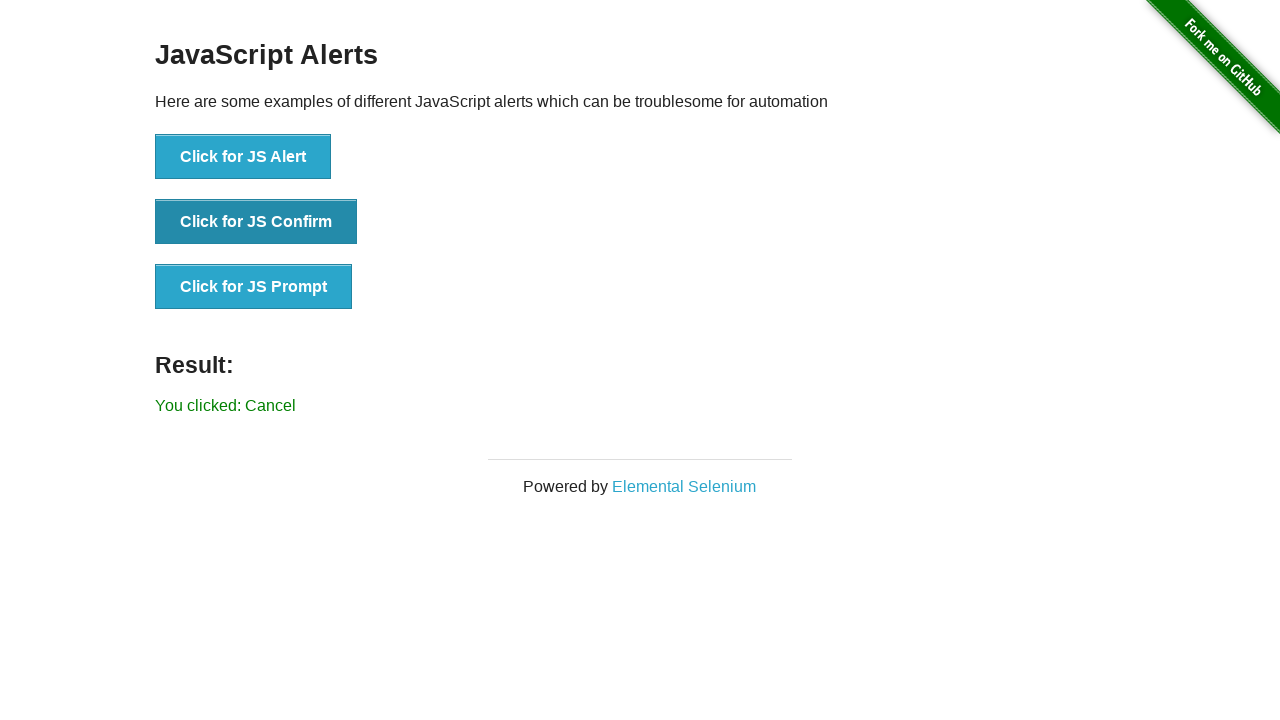

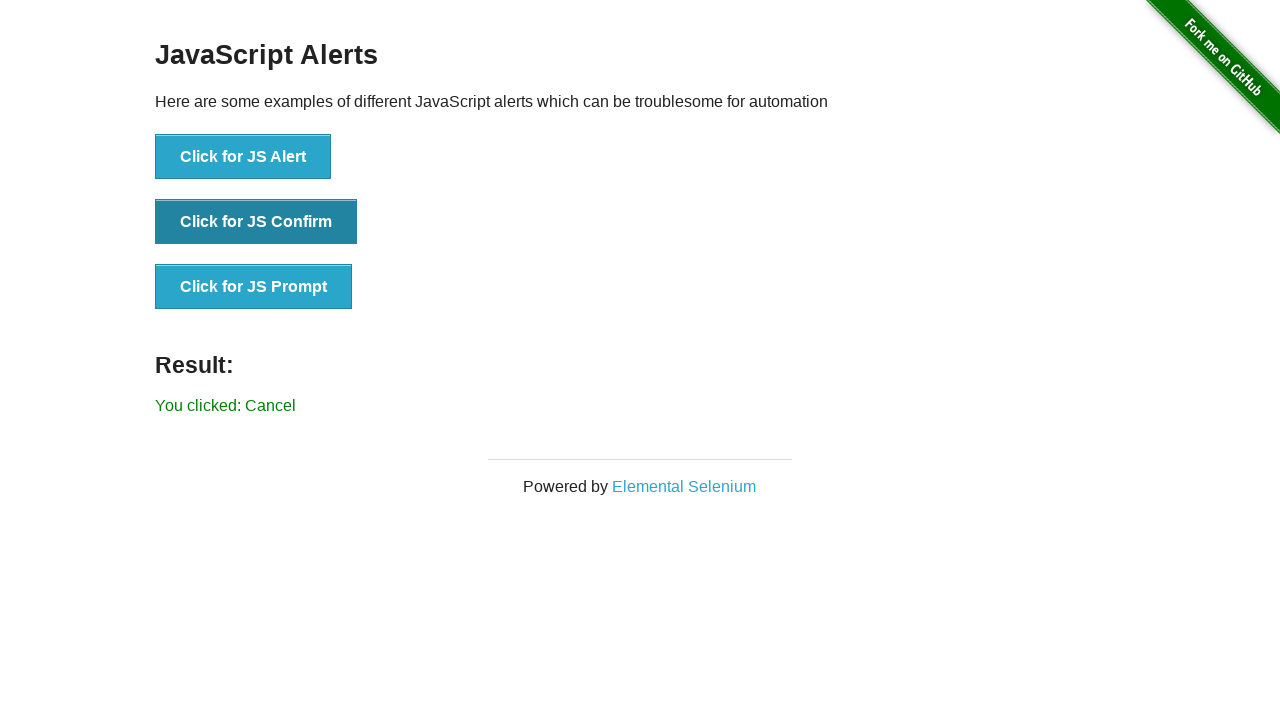